Tests dropdown selection functionality by selecting different countries using various methods including index, value, visible text, and iterating through options to find and select a specific country

Starting URL: https://www.globalsqa.com/demo-site/select-dropdown-menu/

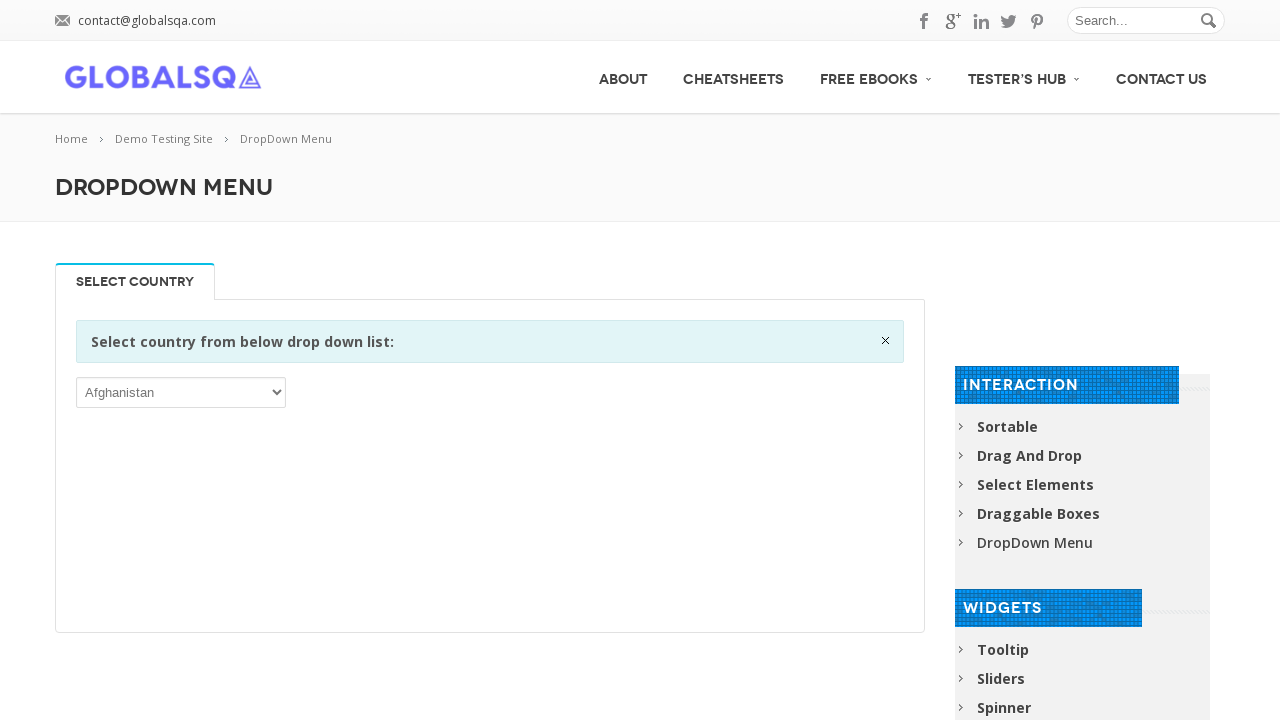

Located dropdown select element
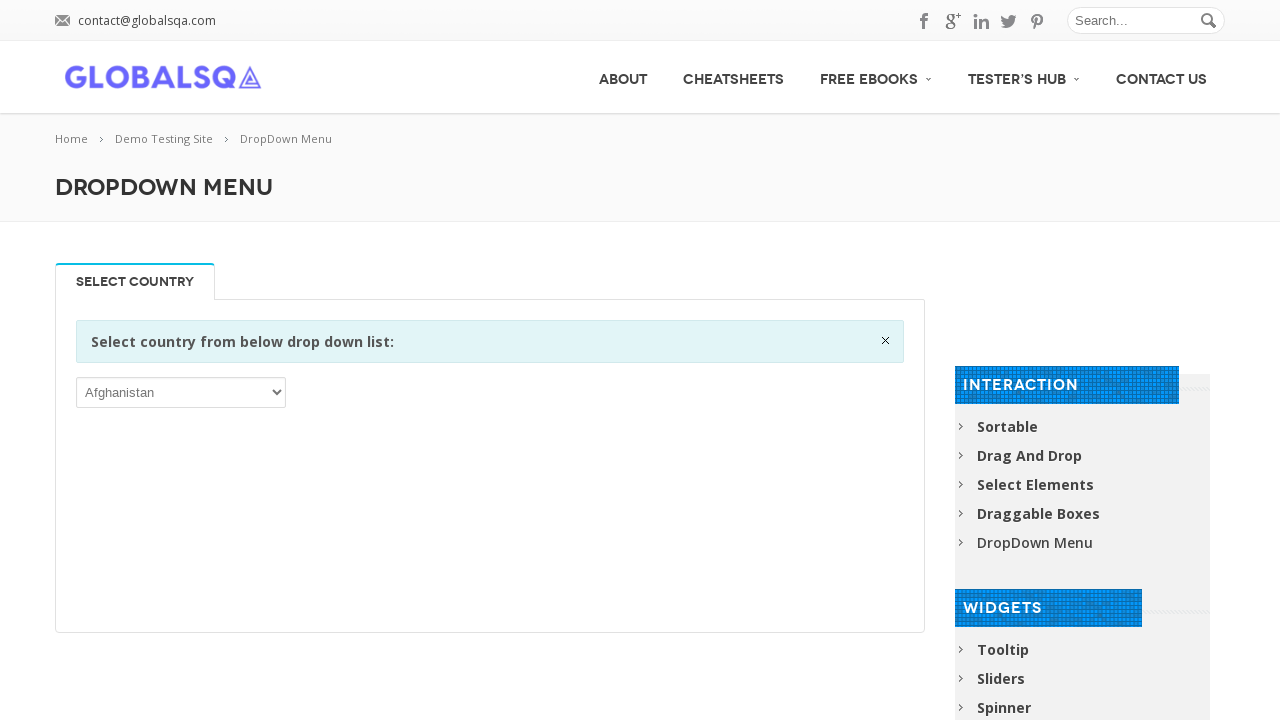

Selected option by index 3 (Algeria) on xpath=//select
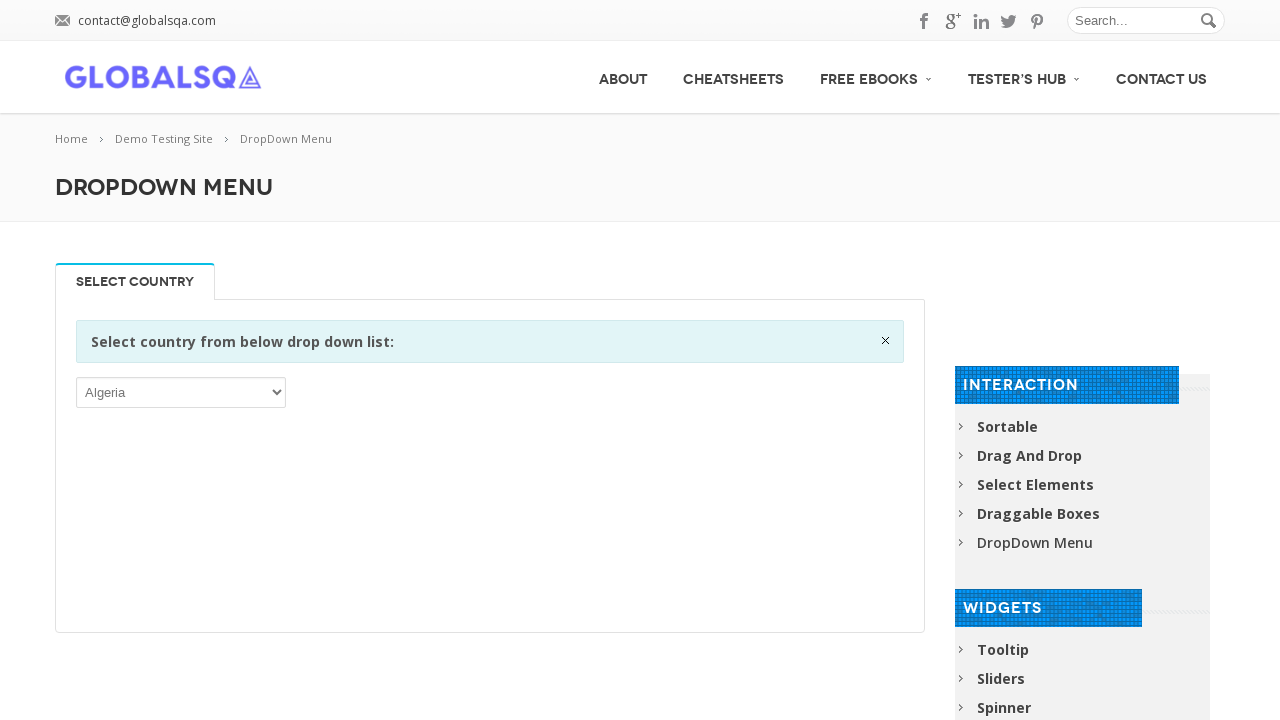

Selected option by value 'ATA' on xpath=//select
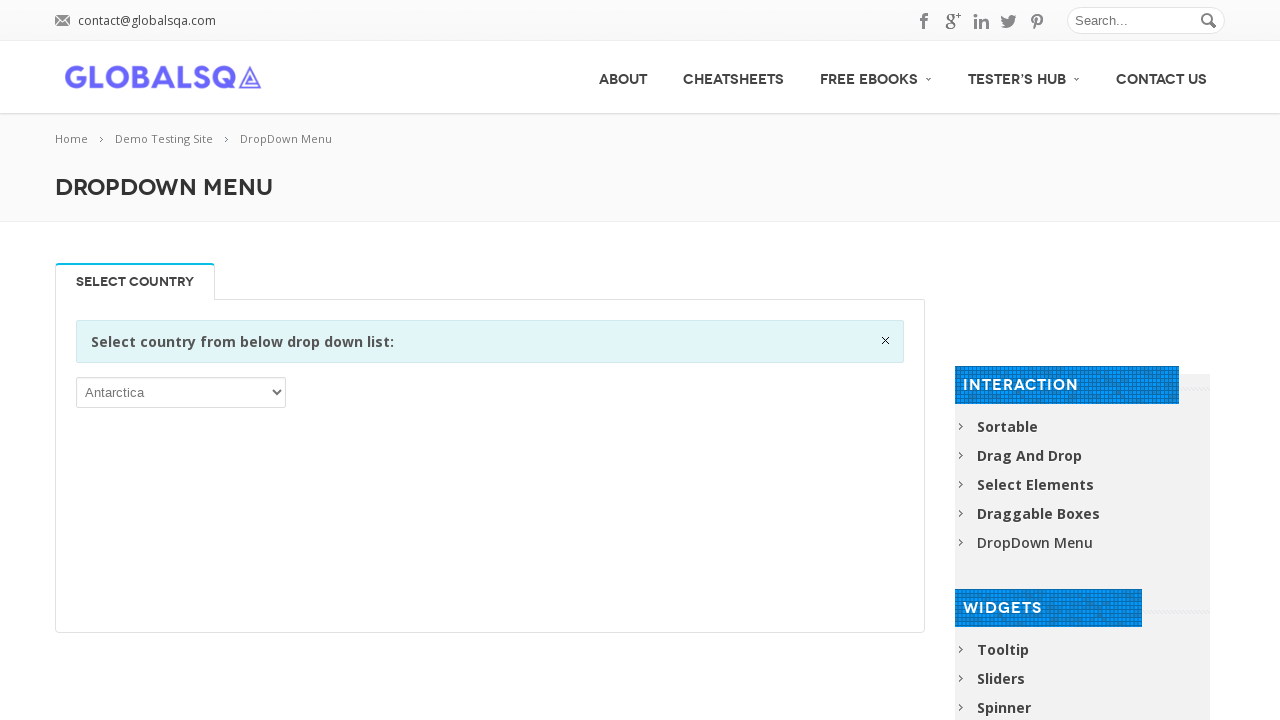

Selected option by visible text 'Canada' on xpath=//select
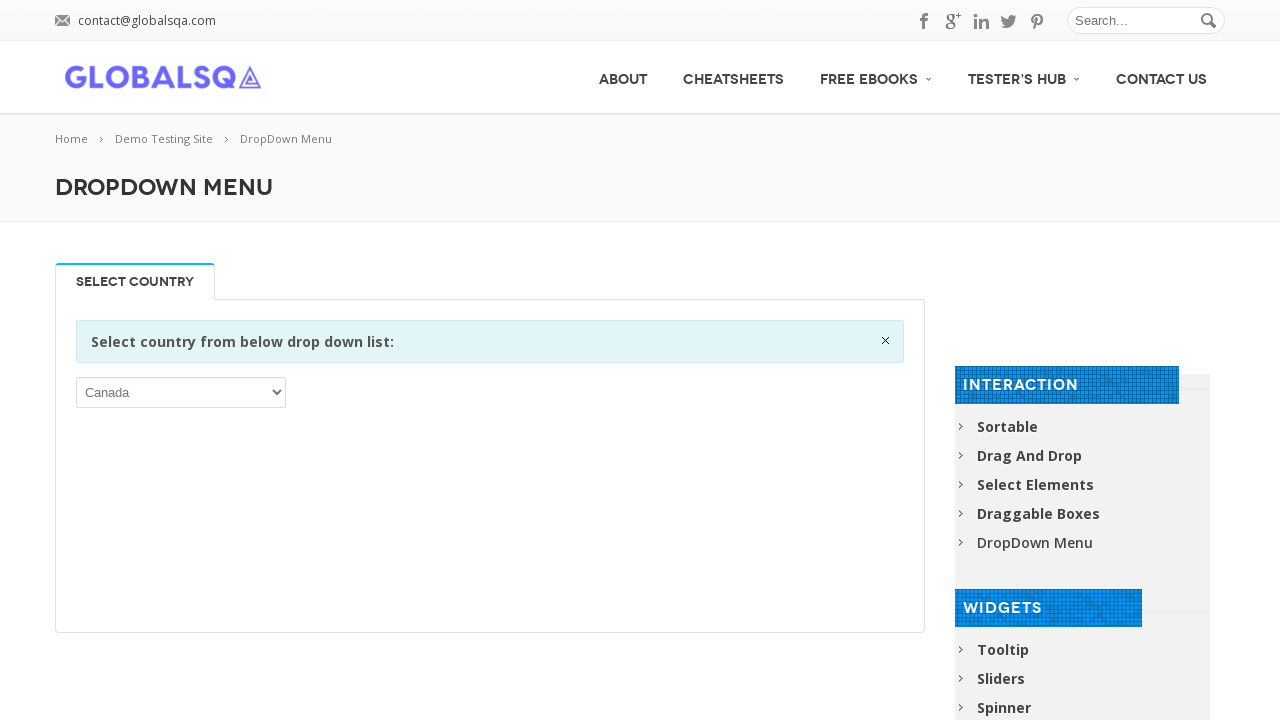

Retrieved all dropdown options
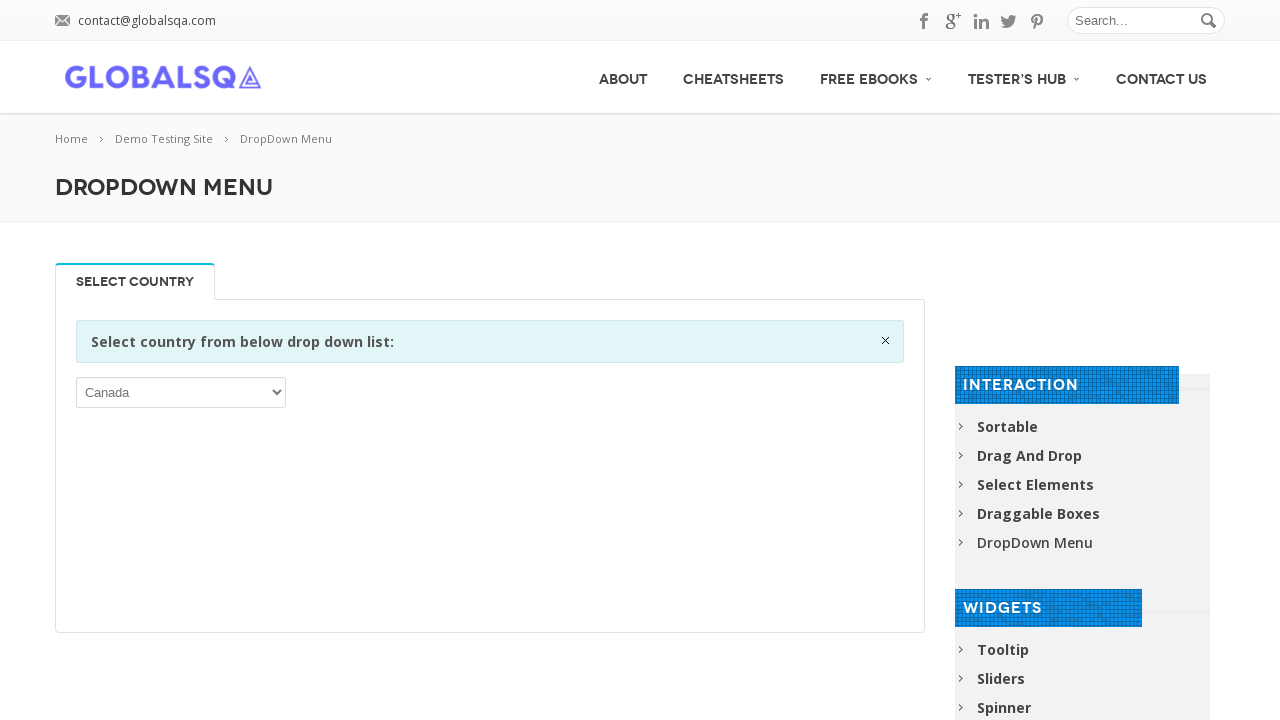

Found and selected 'Cuba' from dropdown options on xpath=//select
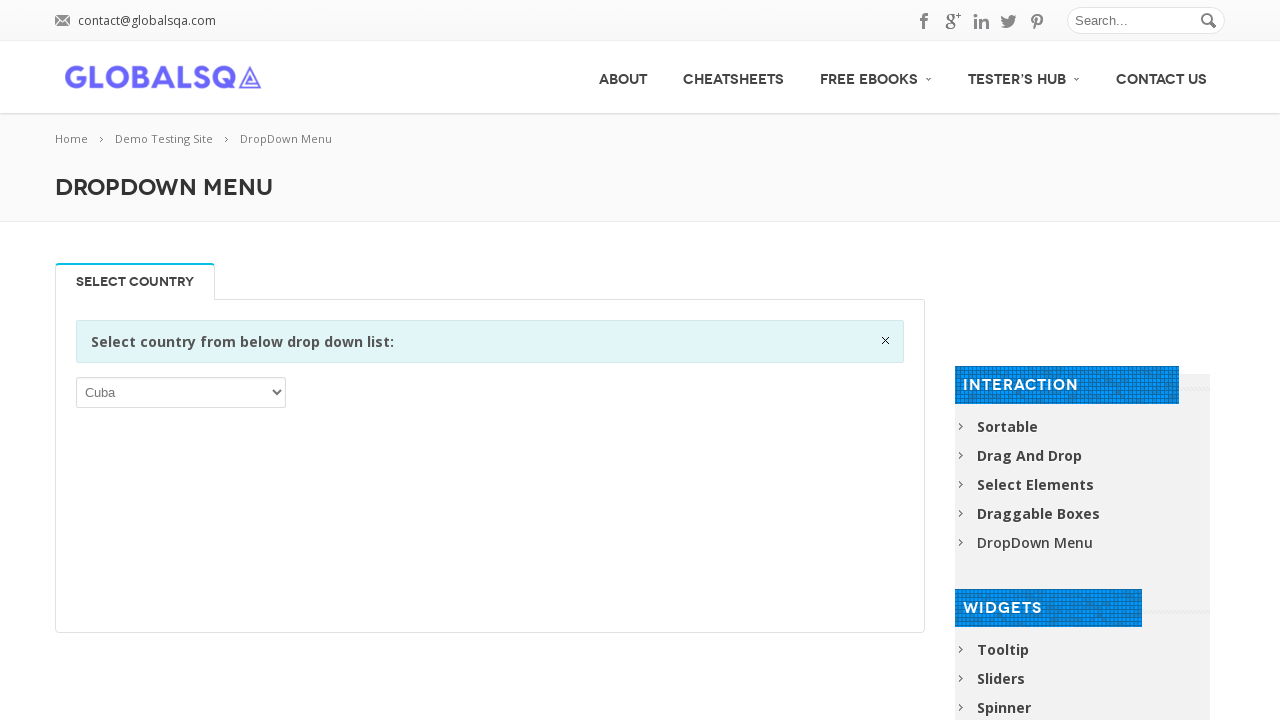

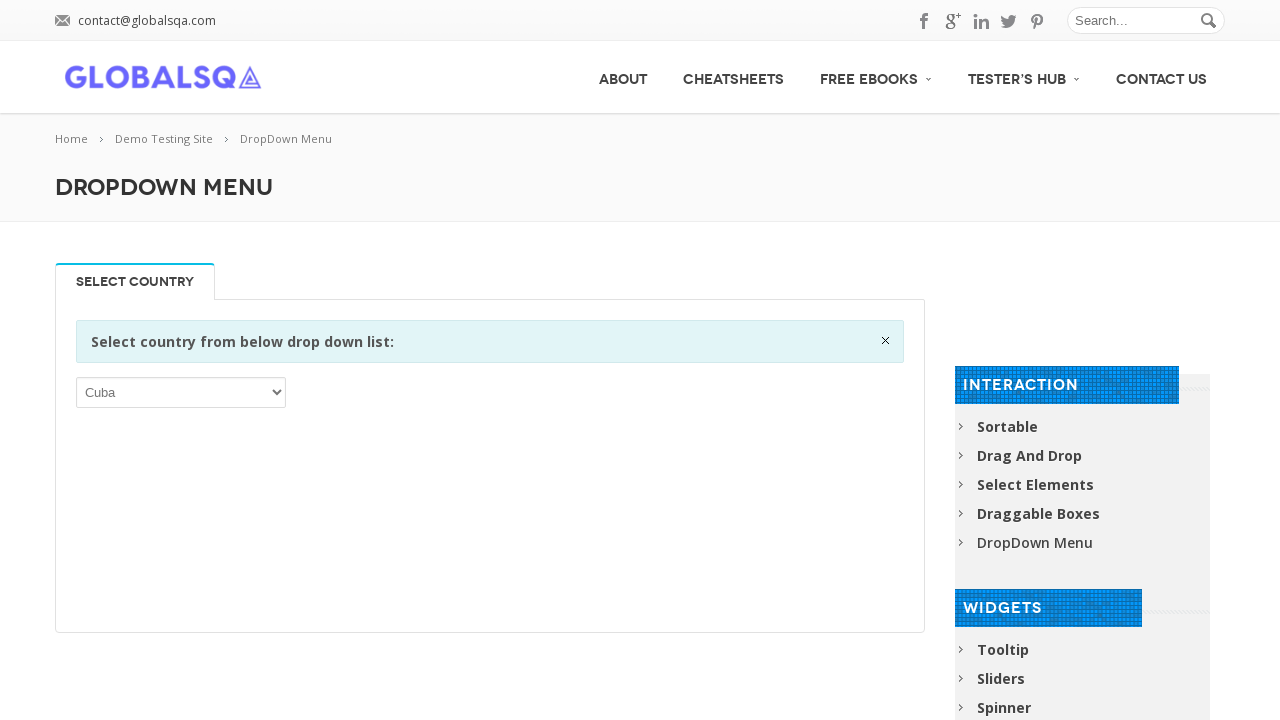